Adds todo items and marks specific ones as completed by clicking their toggle checkboxes

Starting URL: https://todomvc.com/examples/react/dist/

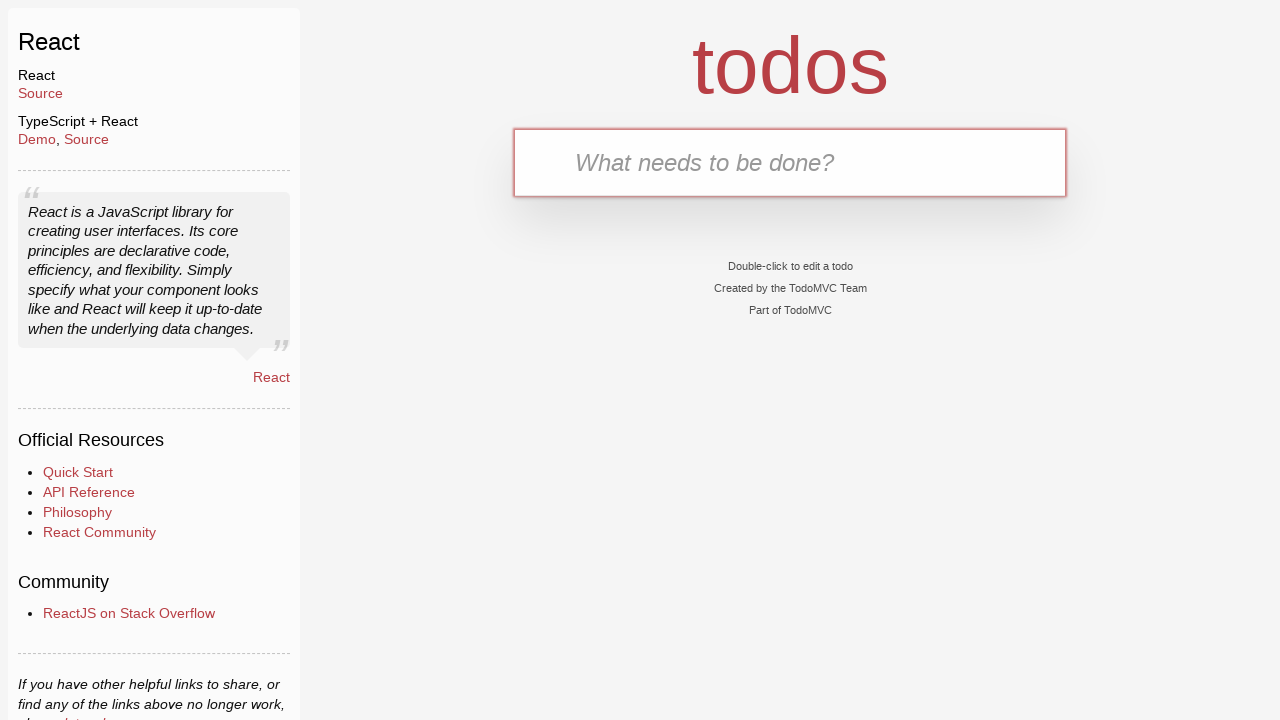

Navigated to TodoMVC React application
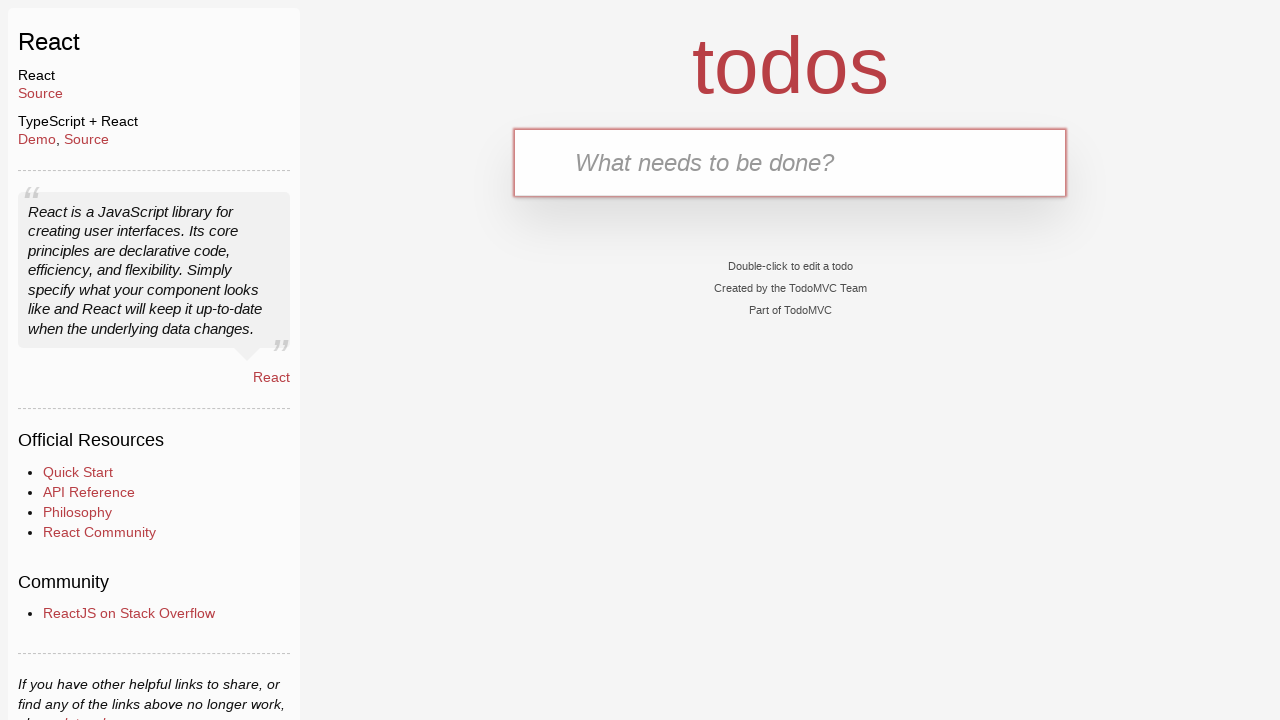

Filled new todo input with 'Pay Bills' on .new-todo
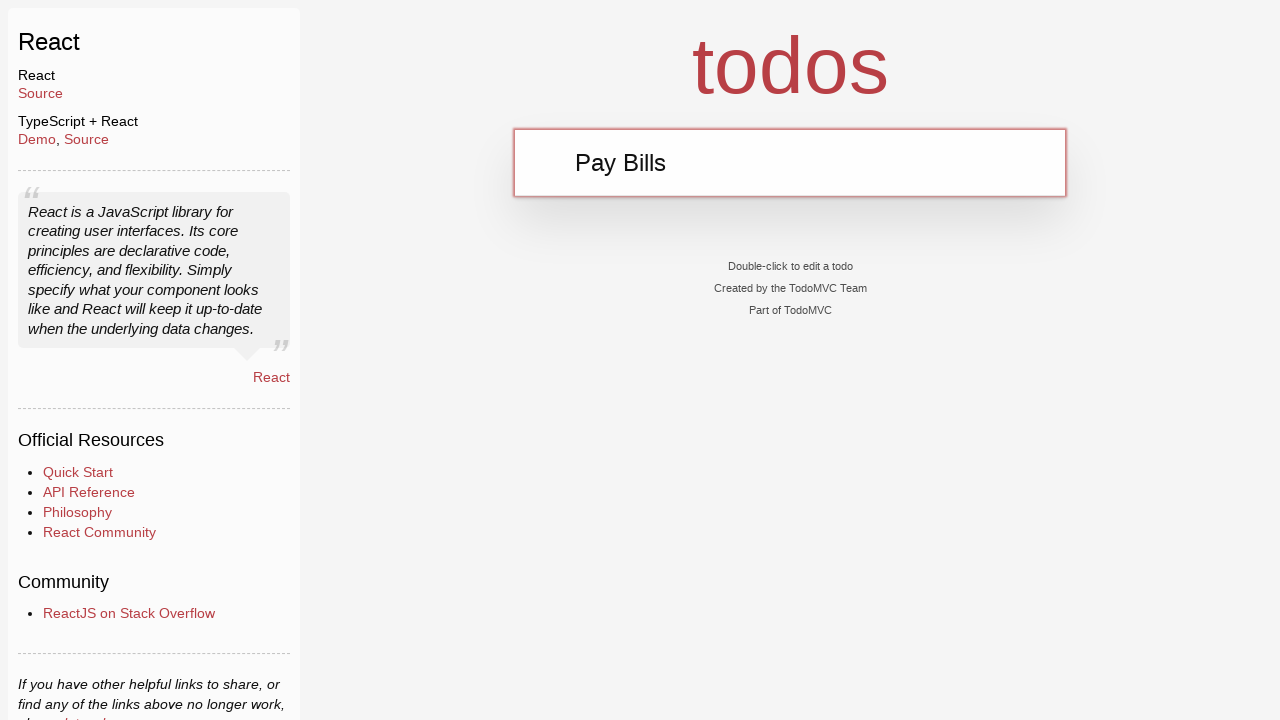

Pressed Enter to add todo item 'Pay Bills' on .new-todo
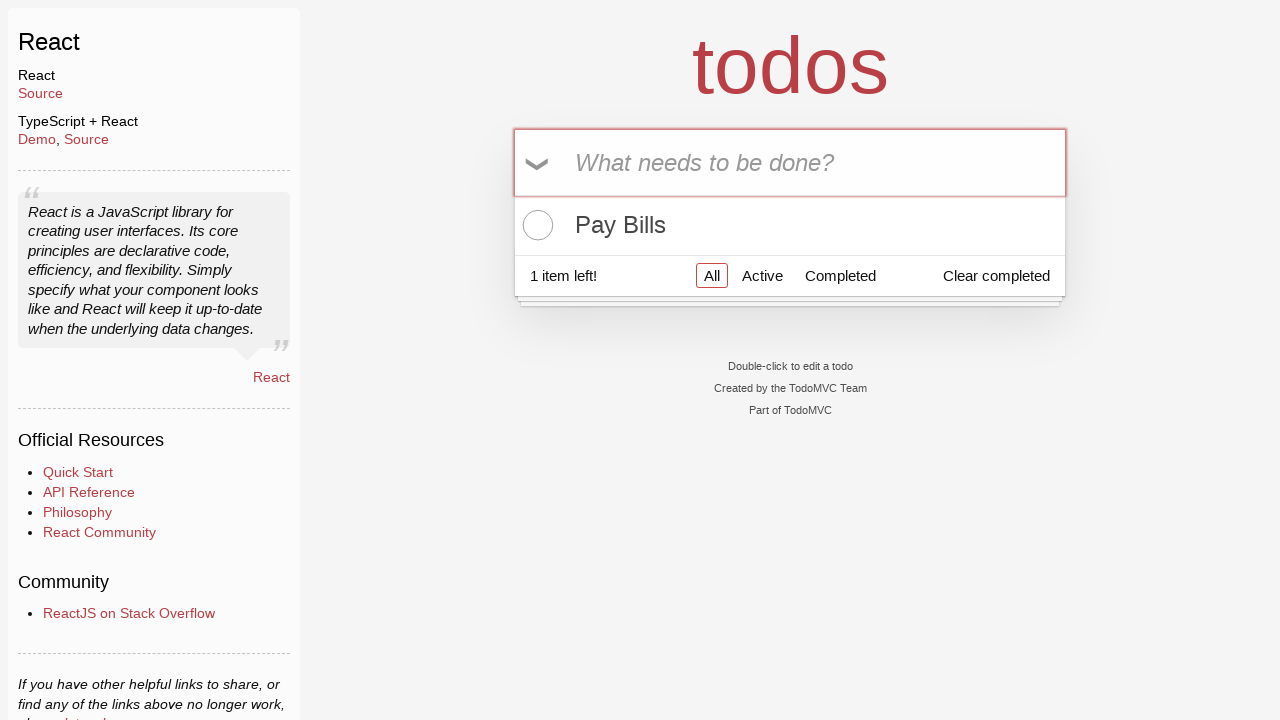

Filled new todo input with 'Order Groceries' on .new-todo
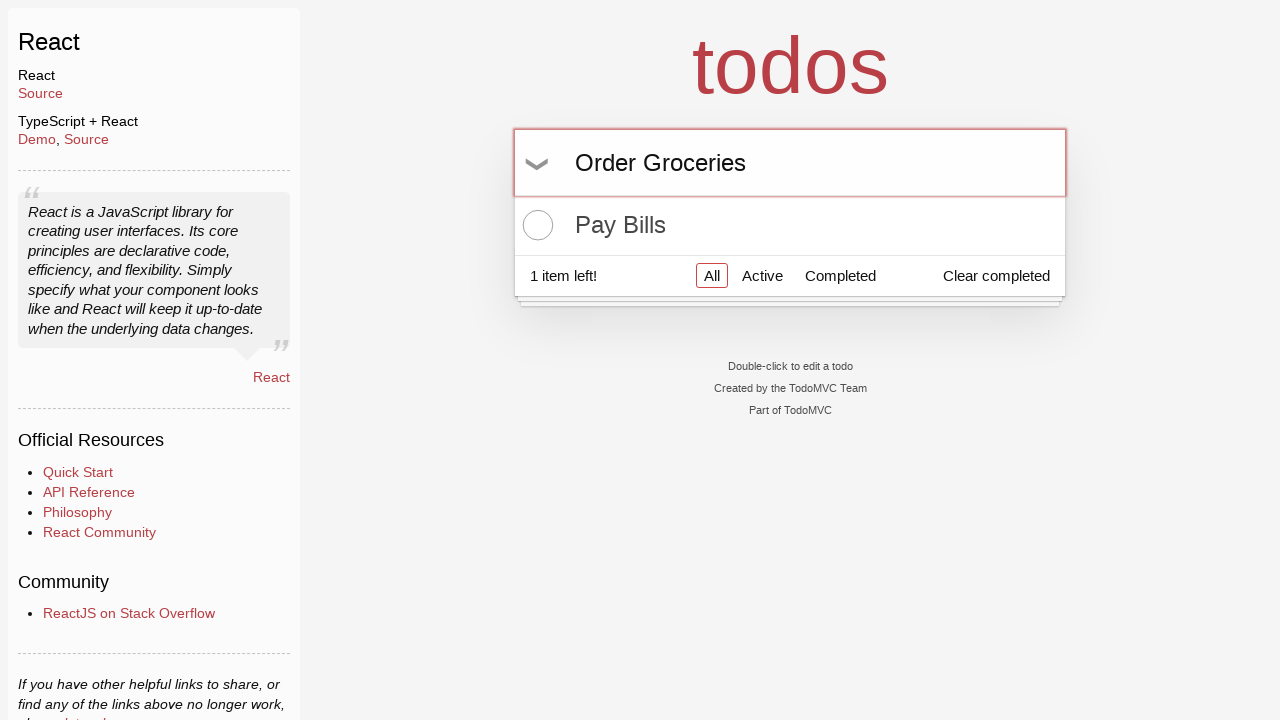

Pressed Enter to add todo item 'Order Groceries' on .new-todo
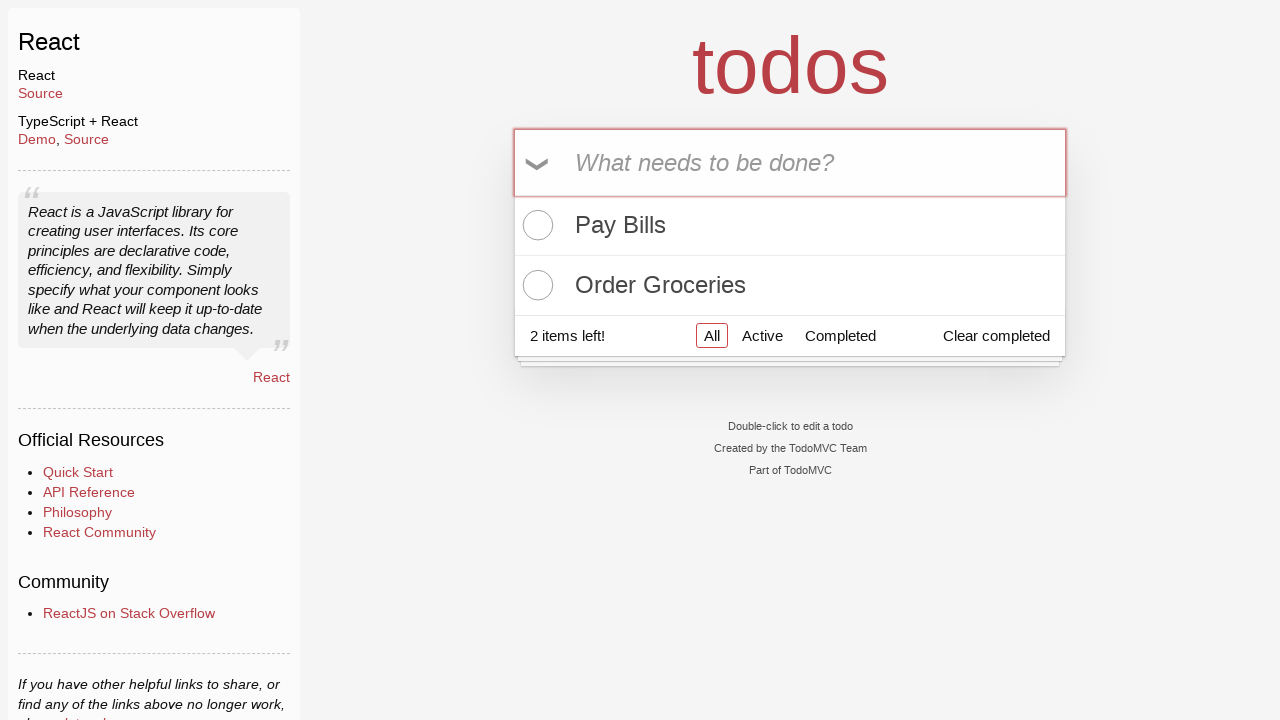

Filled new todo input with 'Go for a walk' on .new-todo
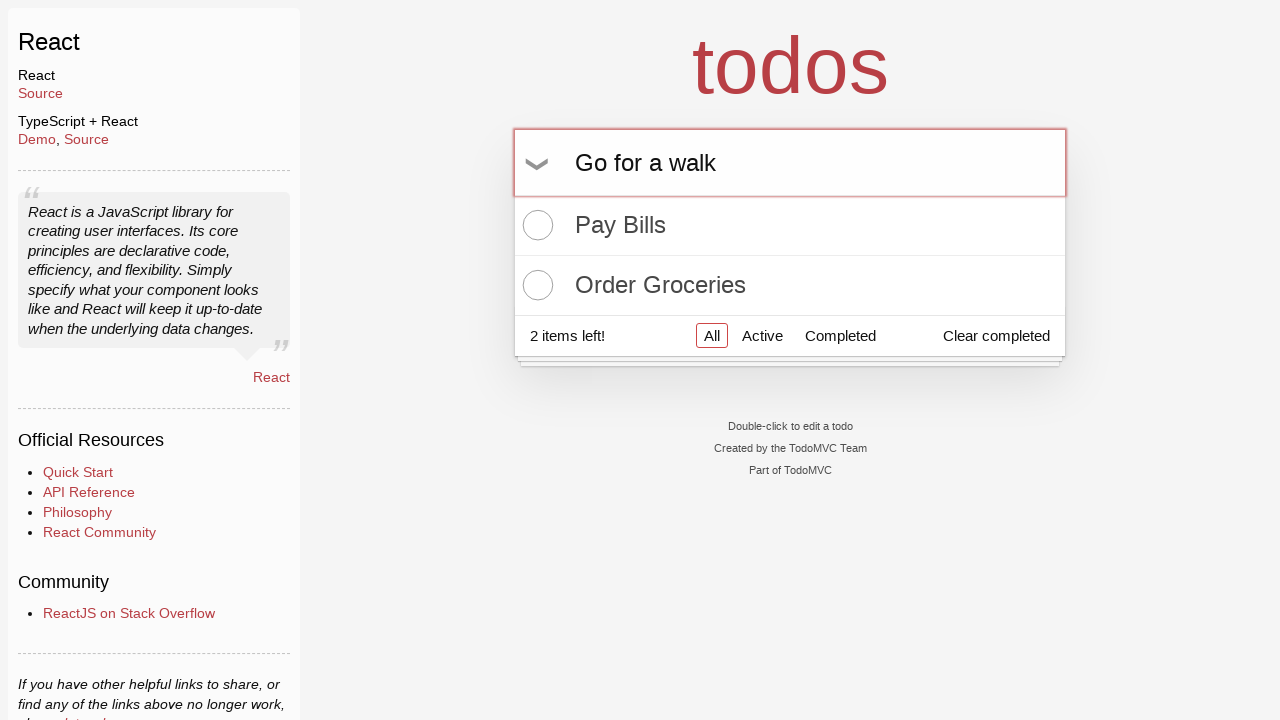

Pressed Enter to add todo item 'Go for a walk' on .new-todo
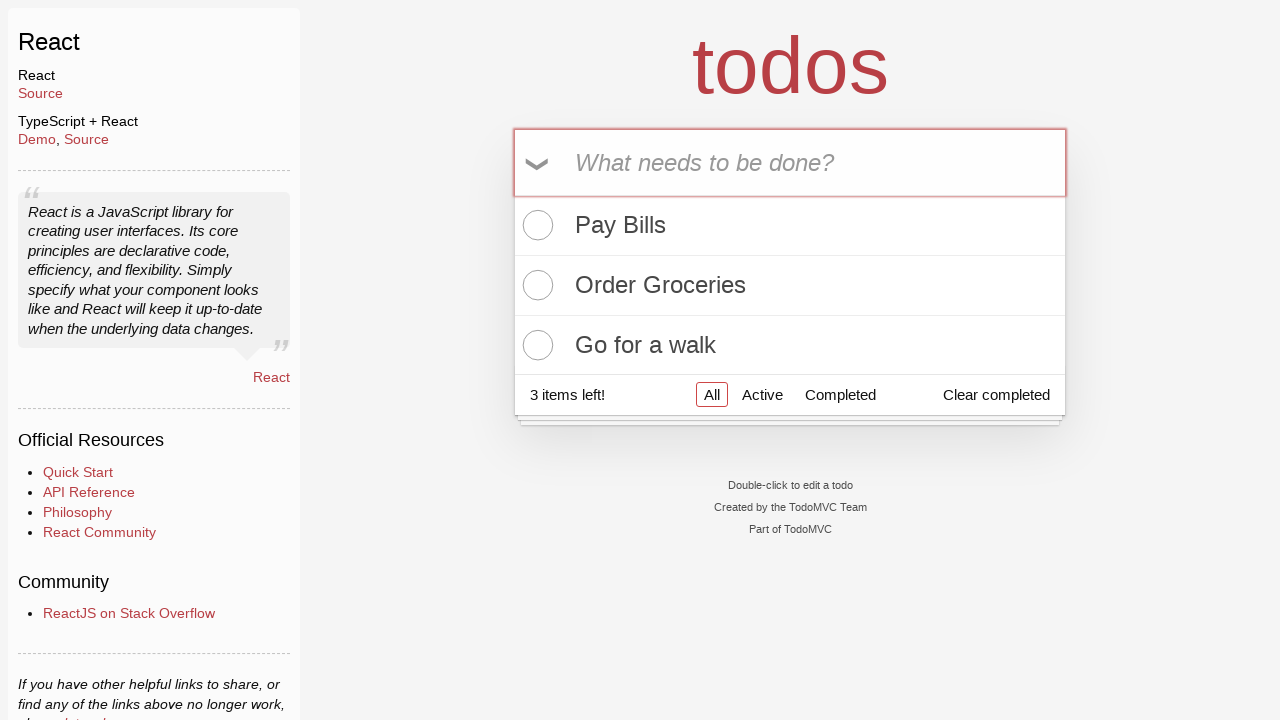

Filled new todo input with 'Go to Beach' on .new-todo
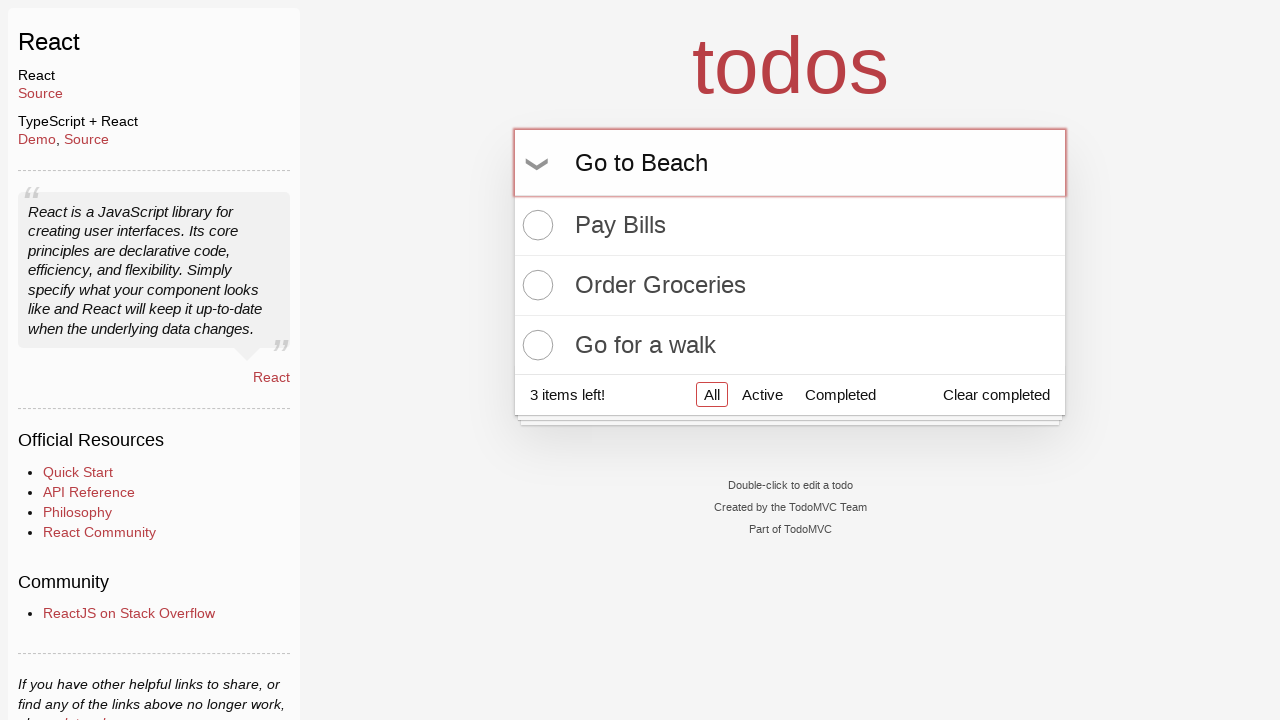

Pressed Enter to add todo item 'Go to Beach' on .new-todo
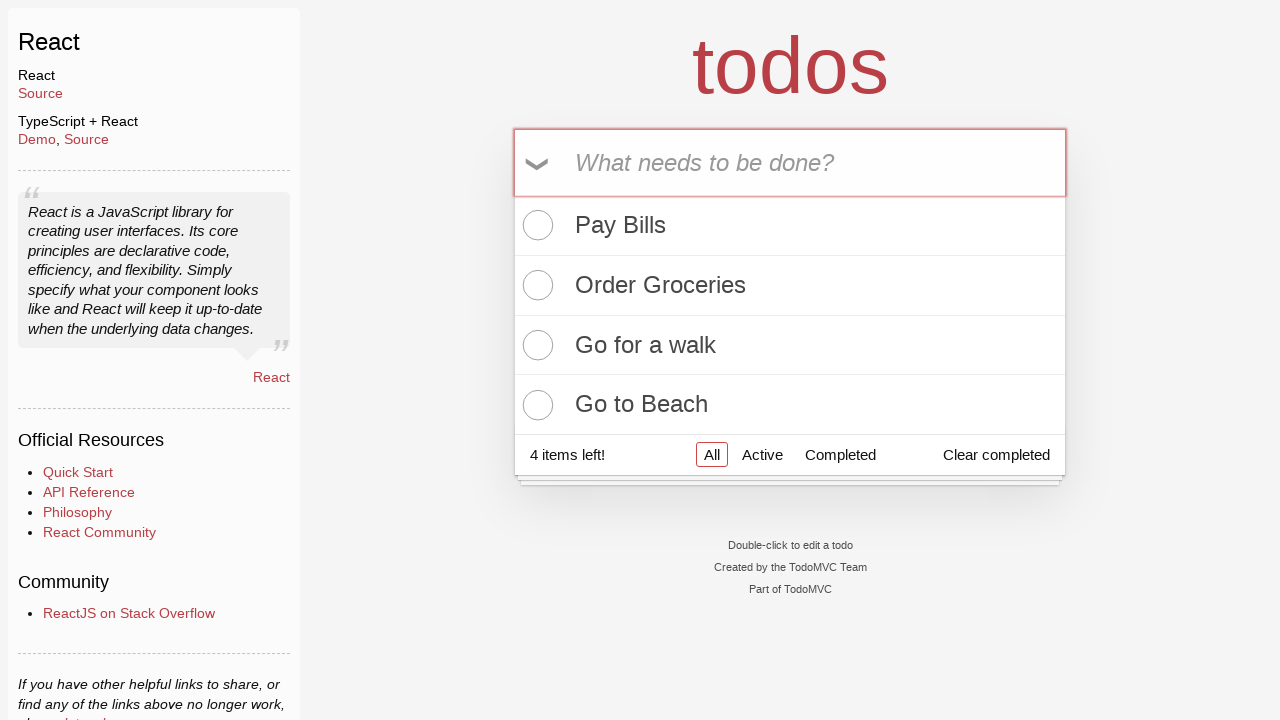

Clicked toggle checkbox to mark 'Go for a walk' as completed at (535, 345) on .todo-list li >> internal:has-text="Go for a walk"i >> .toggle
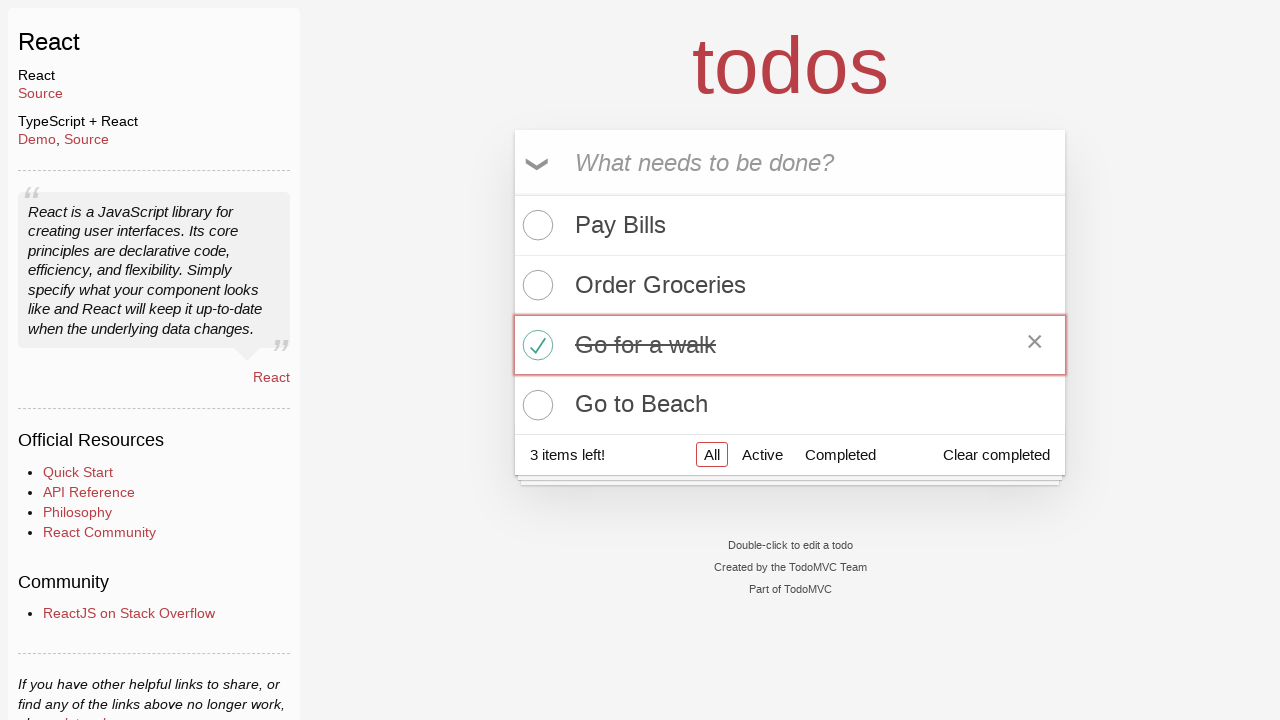

Clicked toggle checkbox to mark 'Order Groceries' as completed at (535, 285) on .todo-list li >> internal:has-text="Order Groceries"i >> .toggle
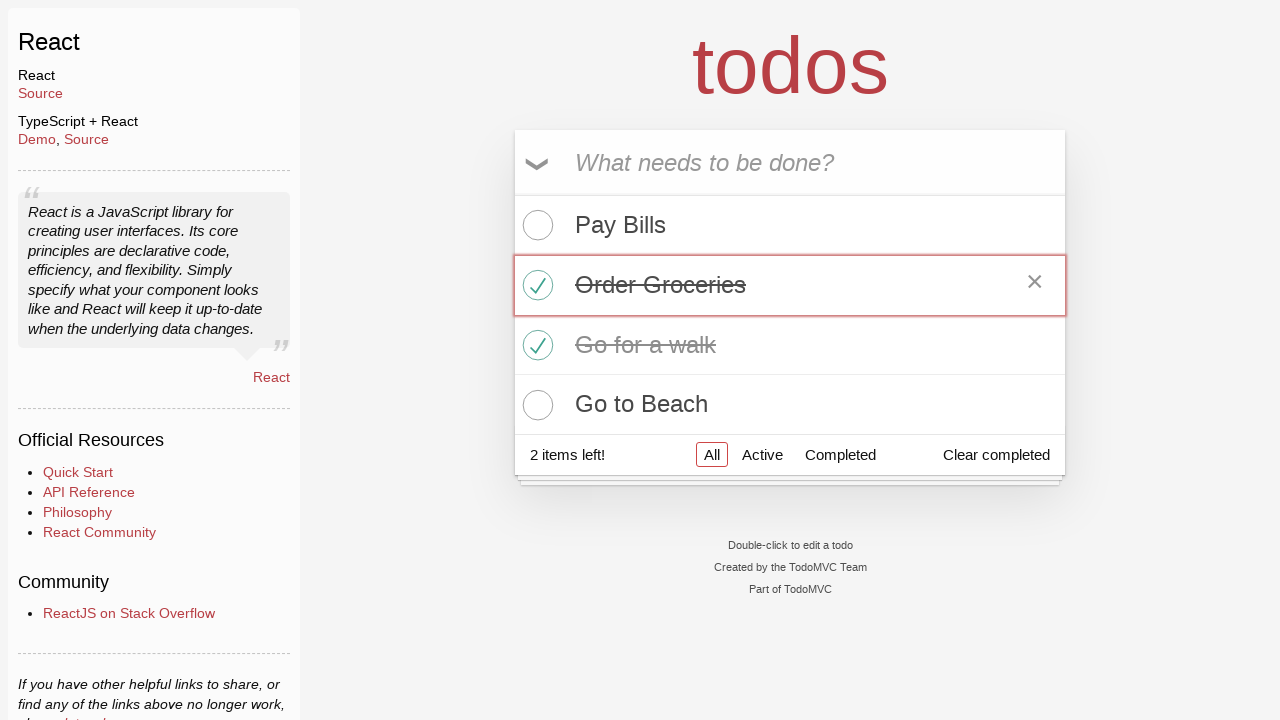

Verified 2 completed items are marked with completed class
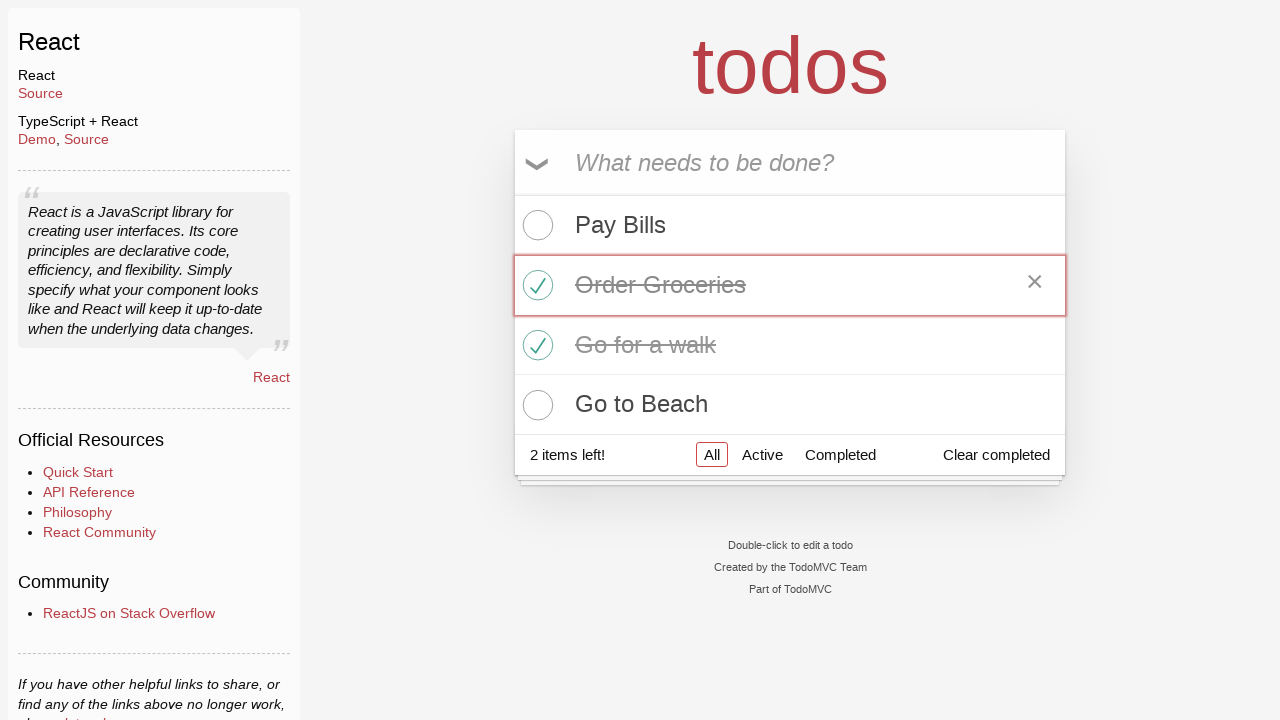

Assertion passed: 2 items marked as completed matches expected count of 2
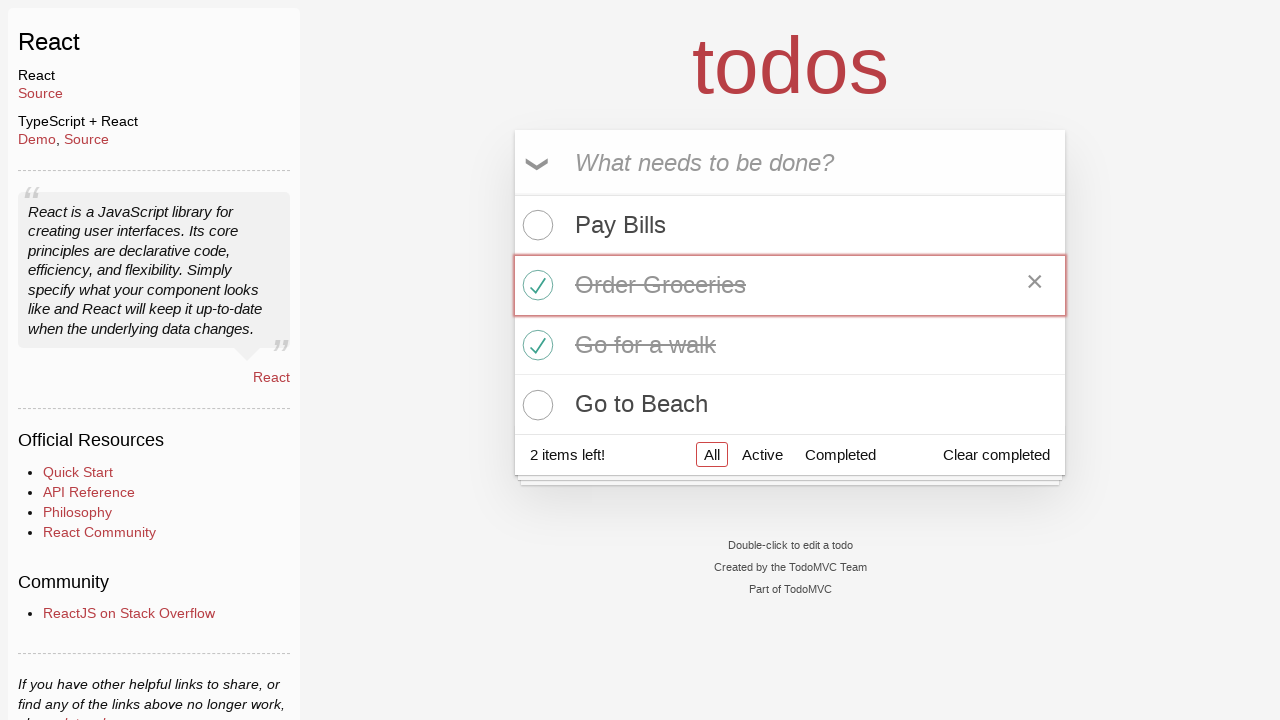

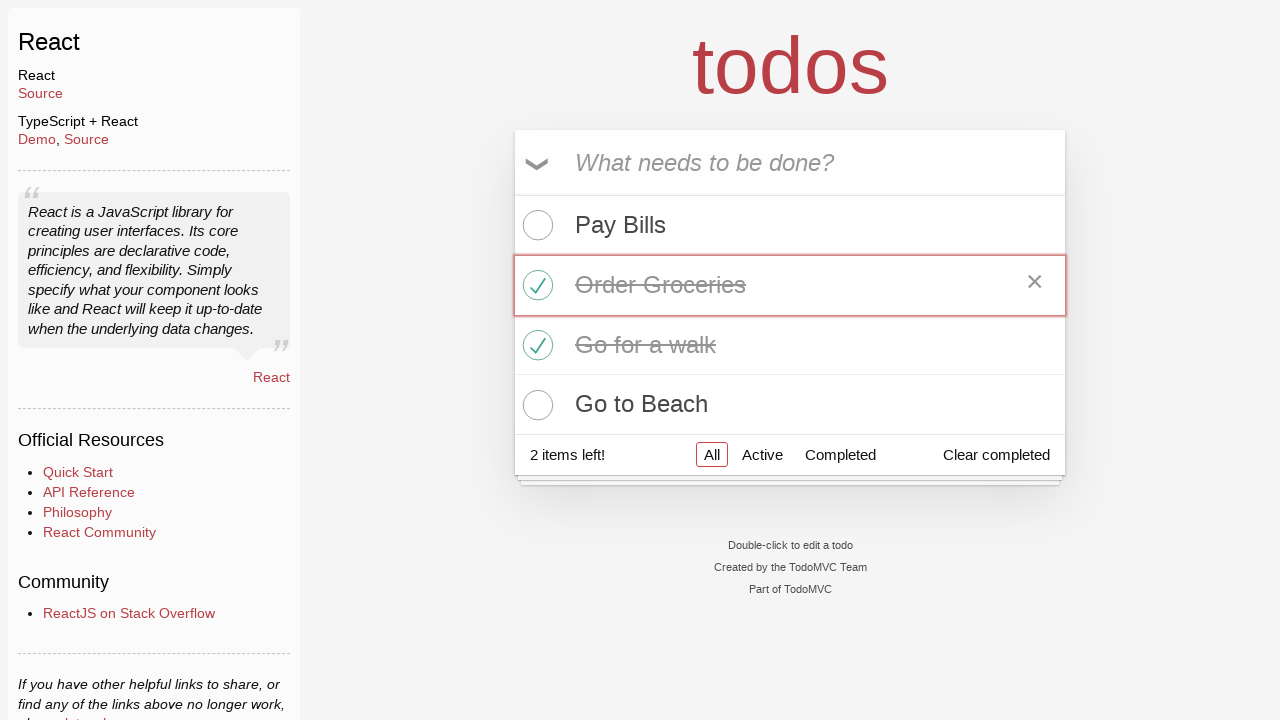